Solves a mathematical challenge by extracting a value from an element attribute, calculating its result, and submitting the form with robot verification checkboxes

Starting URL: http://suninjuly.github.io/get_attribute.html

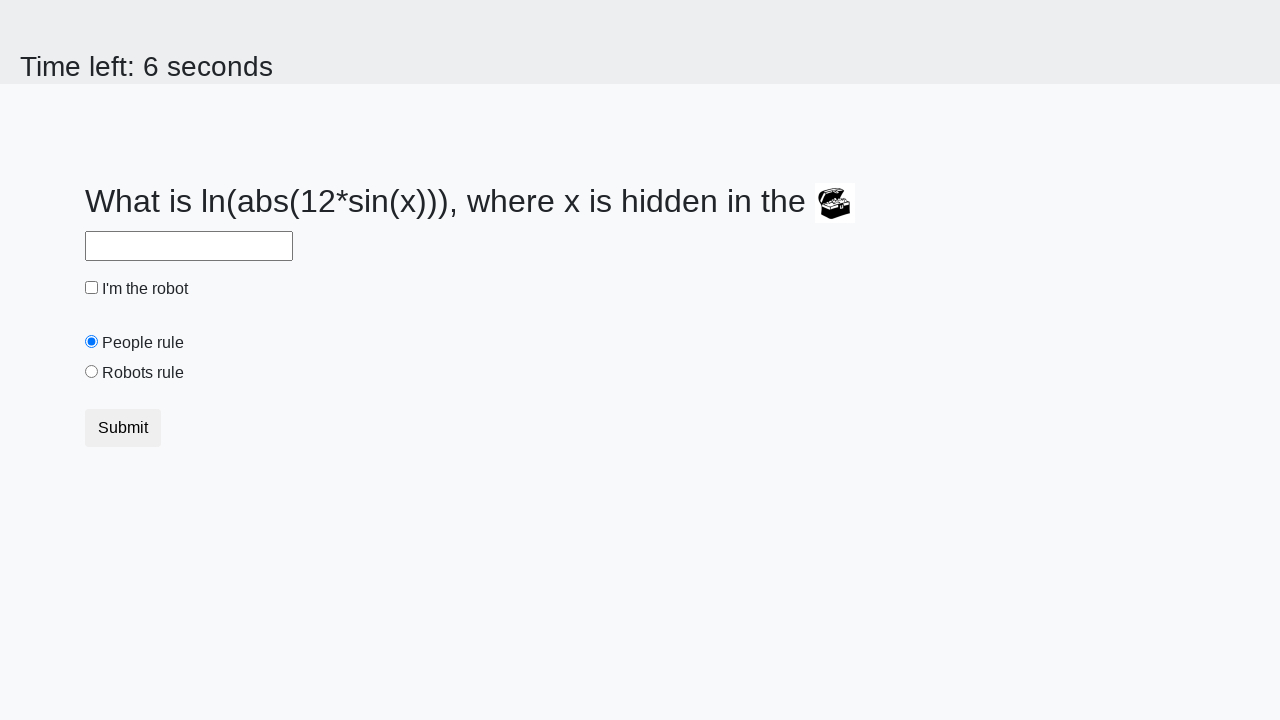

Extracted valuex attribute from treasure element
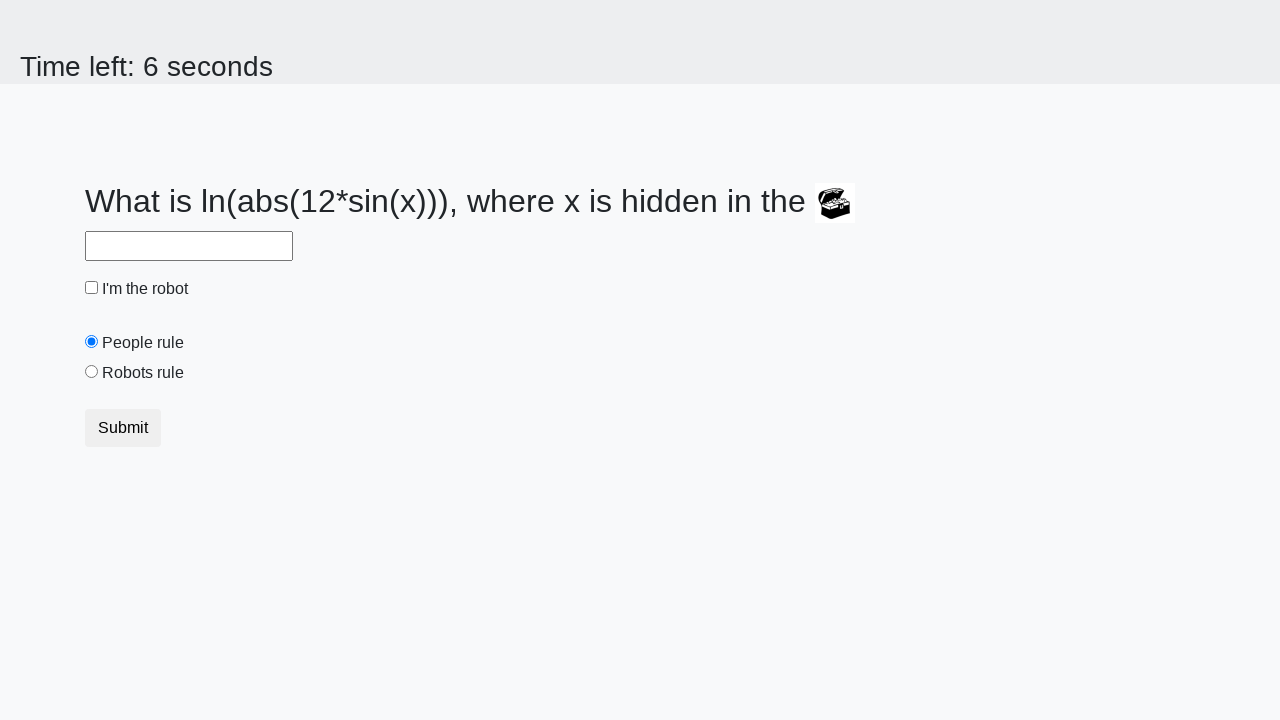

Calculated result from extracted value: 1.40135082248742
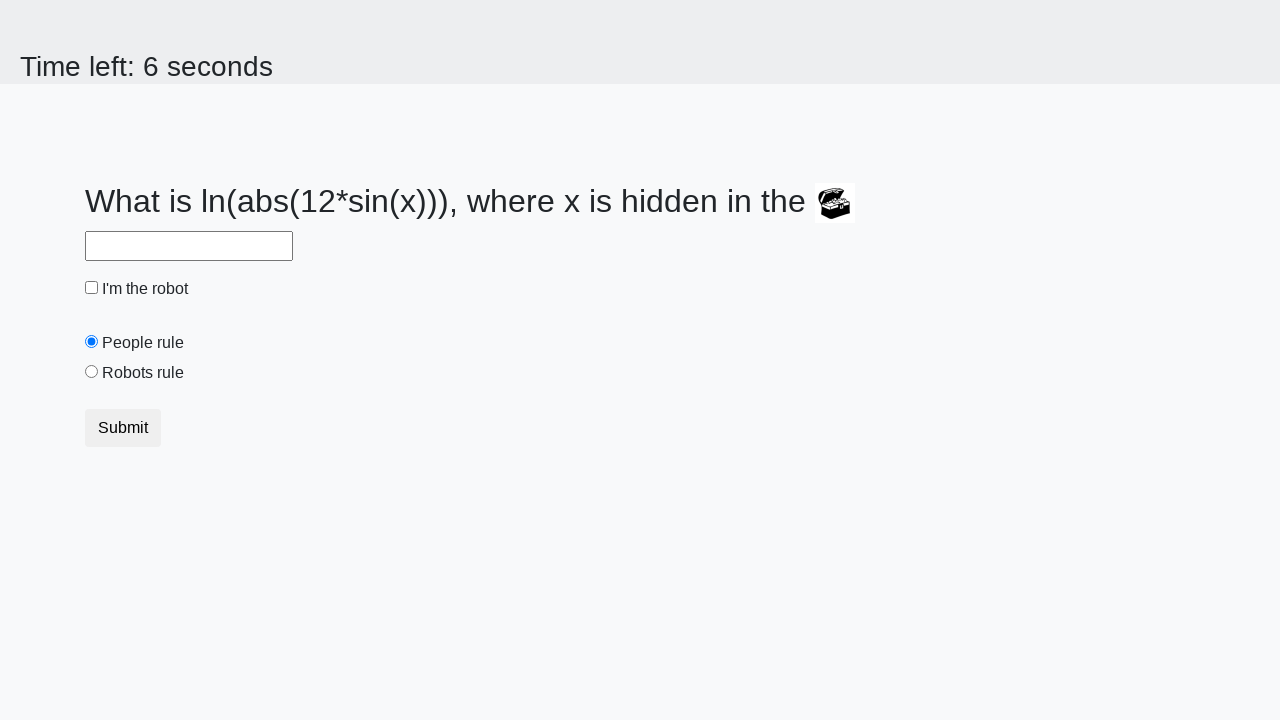

Filled answer field with calculated value on #answer
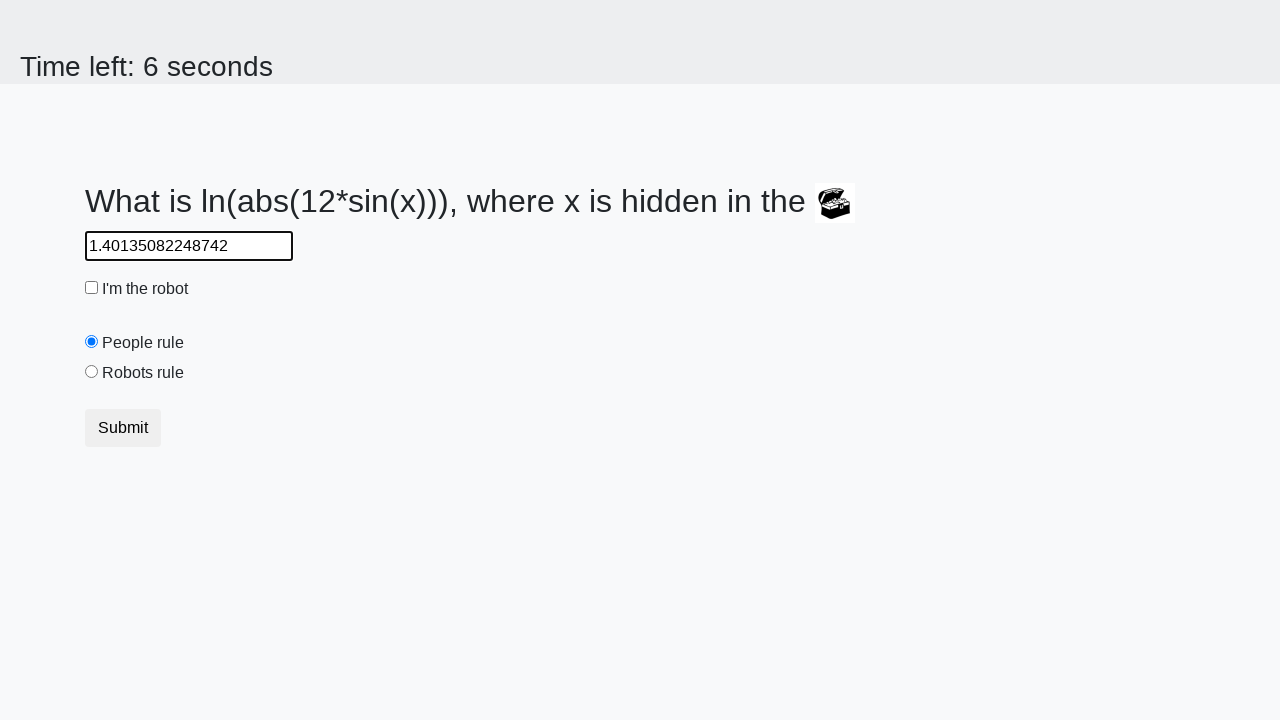

Checked robot verification checkbox at (92, 288) on #robotCheckbox
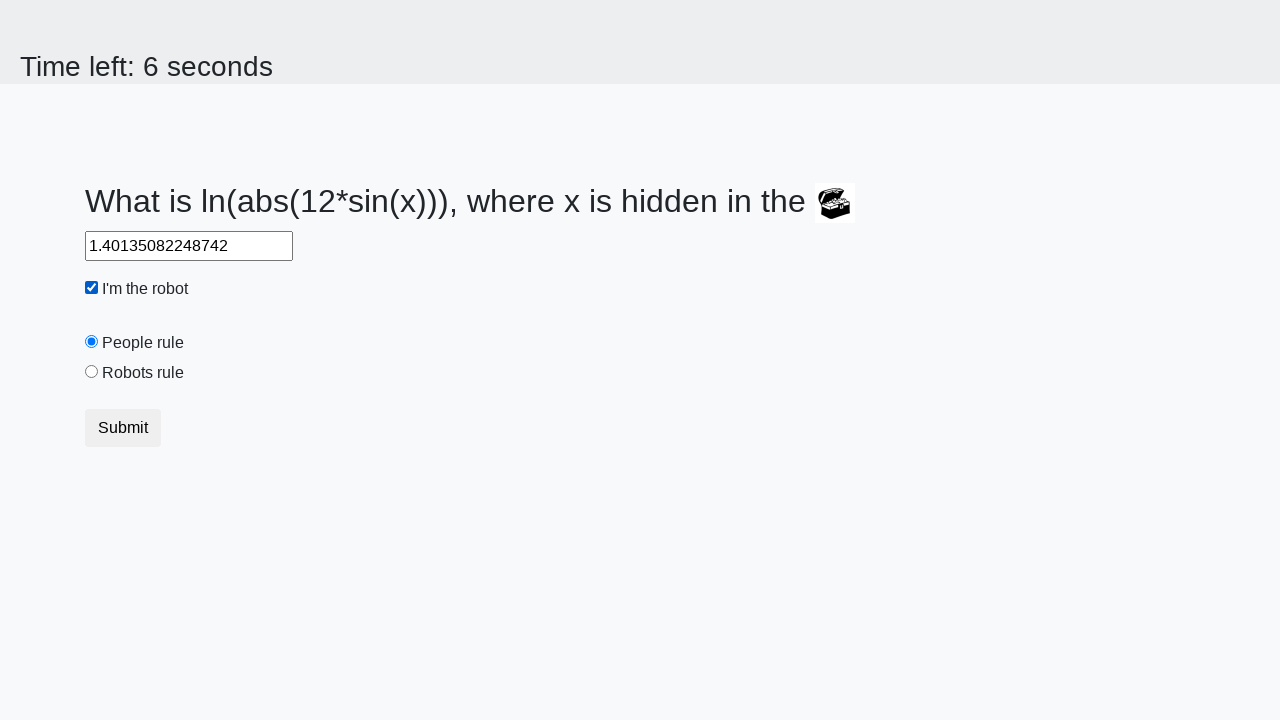

Selected robots rule radio button at (92, 372) on #robotsRule
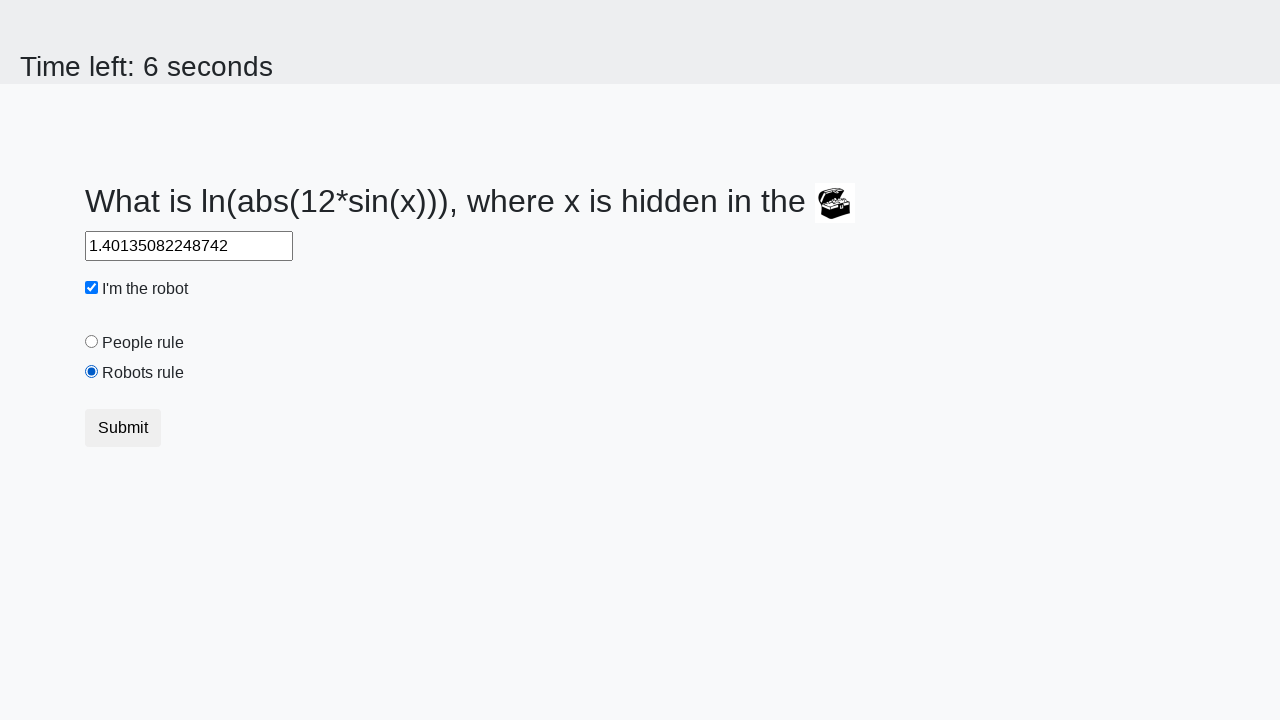

Clicked submit button at (123, 428) on button.btn
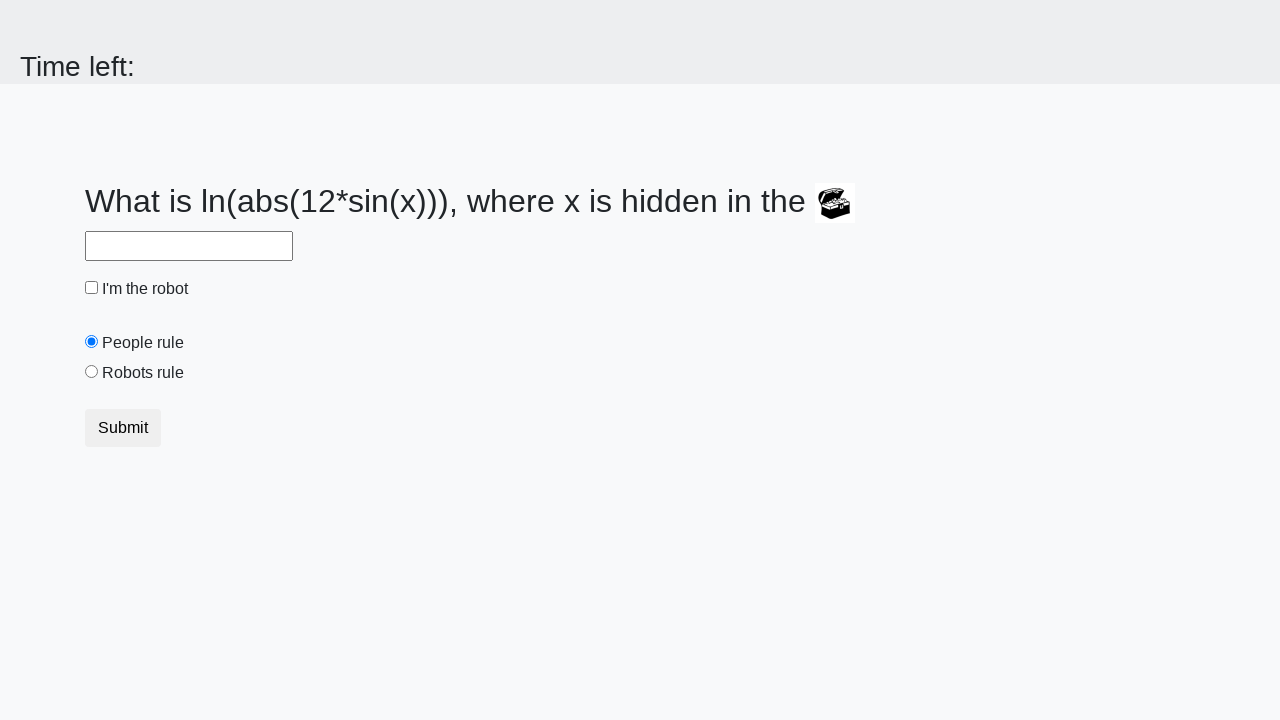

Waited 2 seconds for form submission result
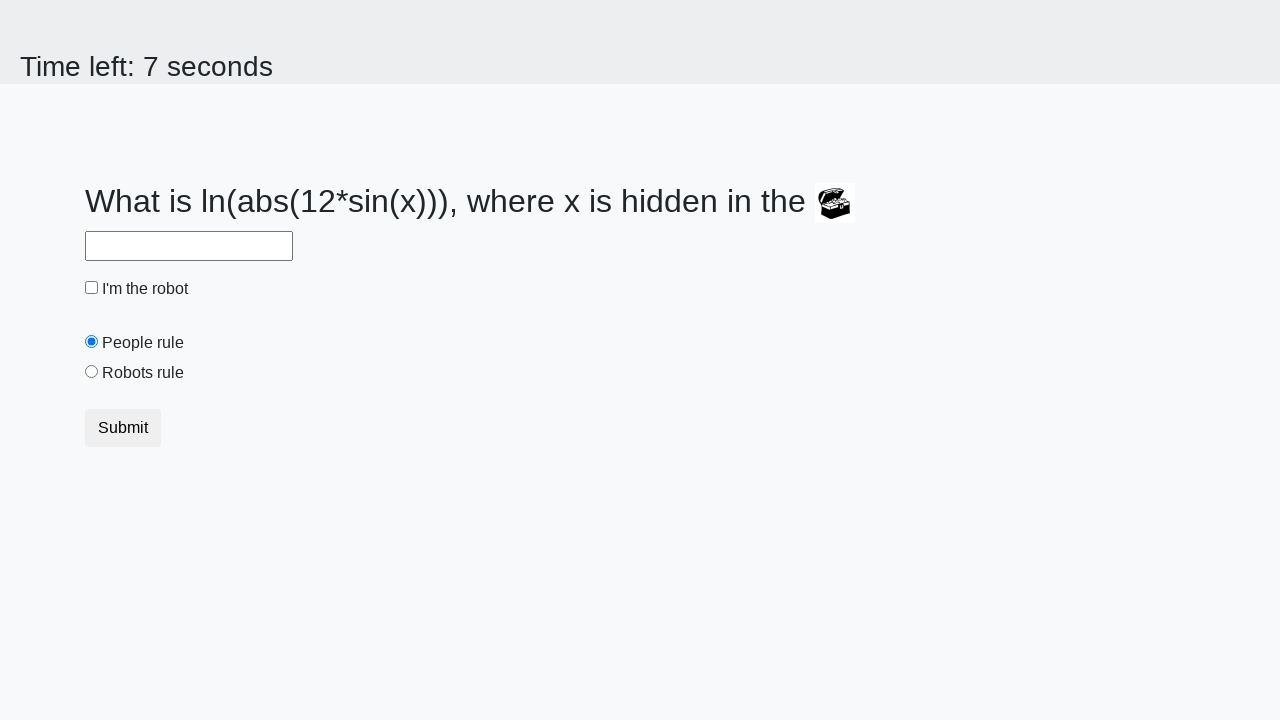

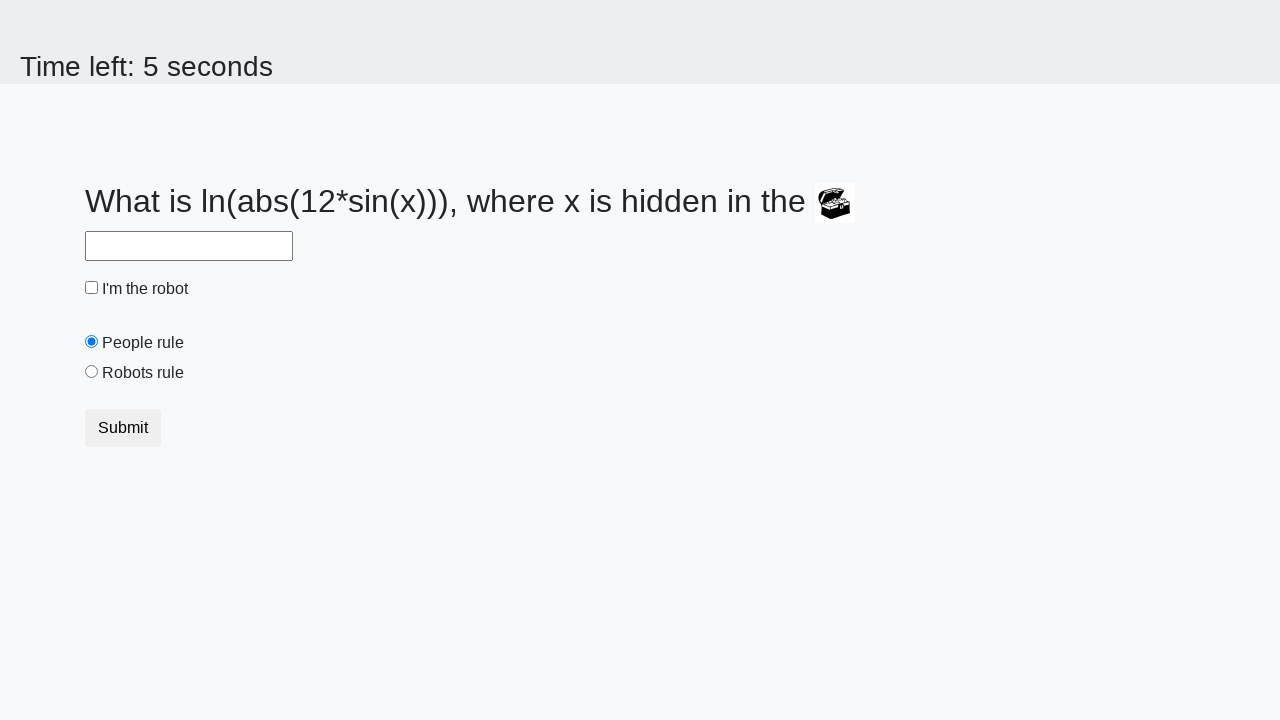